Tests login form validation by submitting incorrect credentials and verifying the error message

Starting URL: https://the-internet.herokuapp.com/login

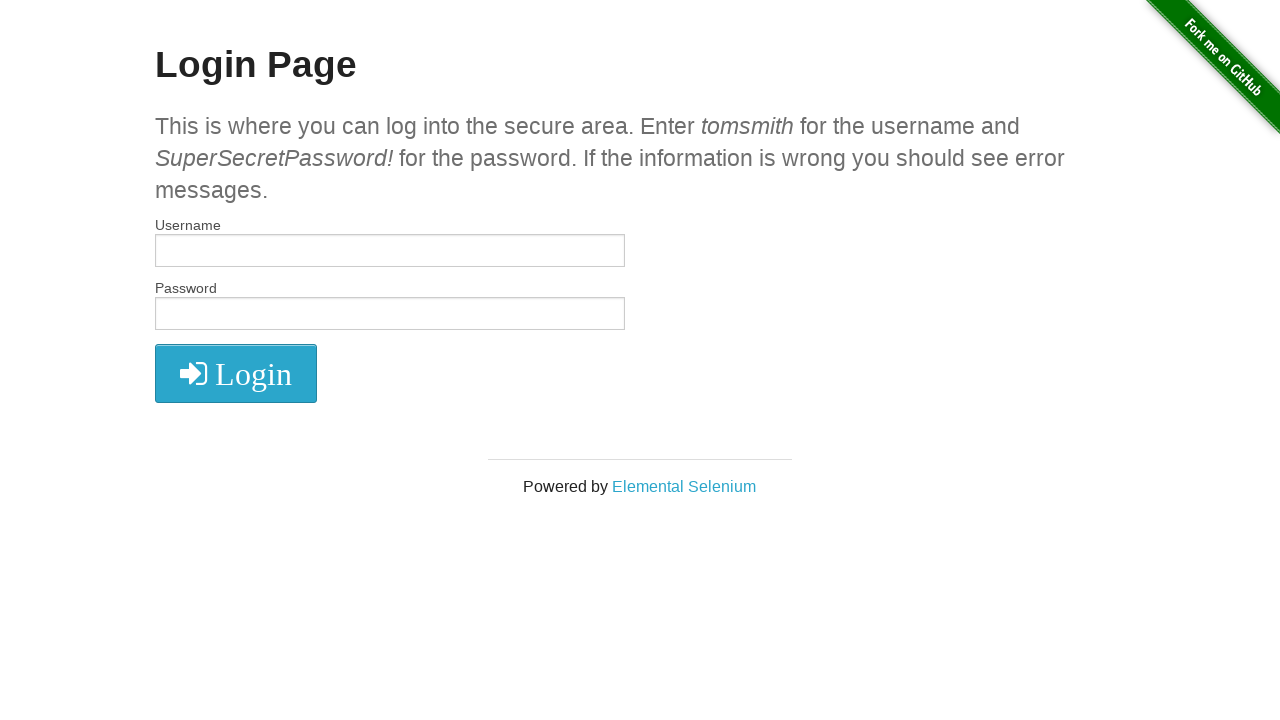

Filled username field with 'tomsmith' on #username
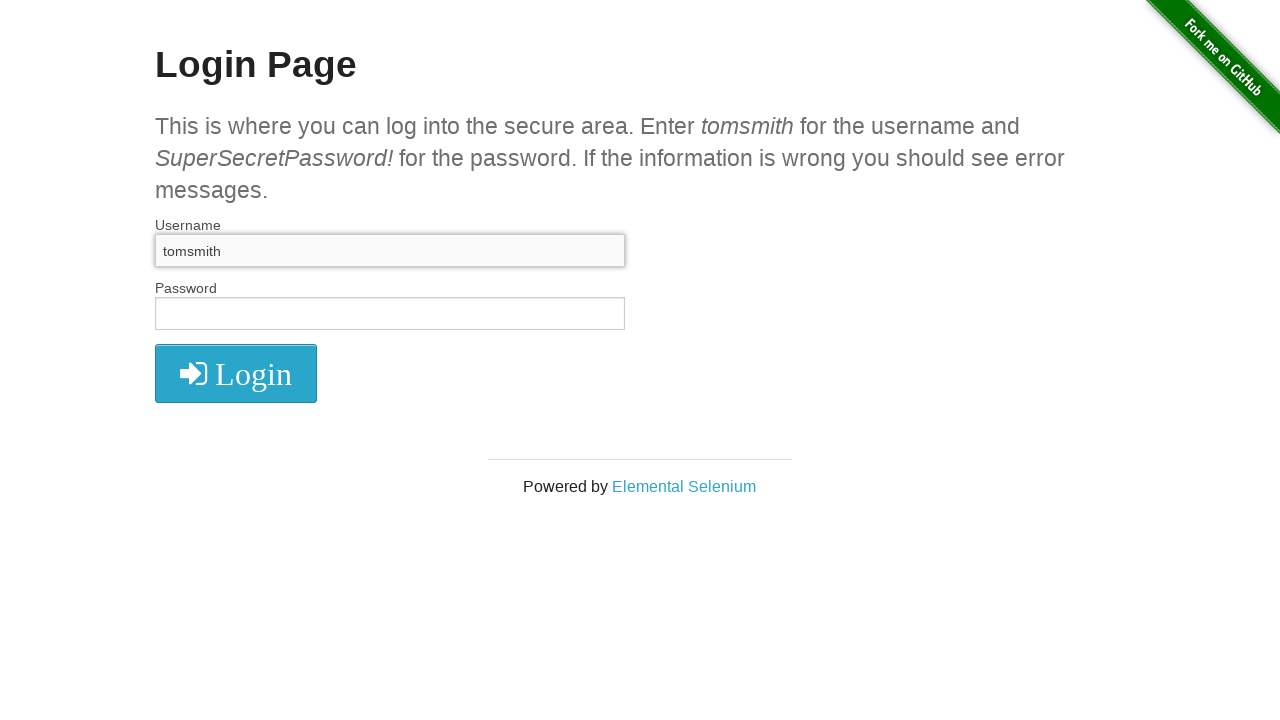

Filled password field with incorrect password on #password
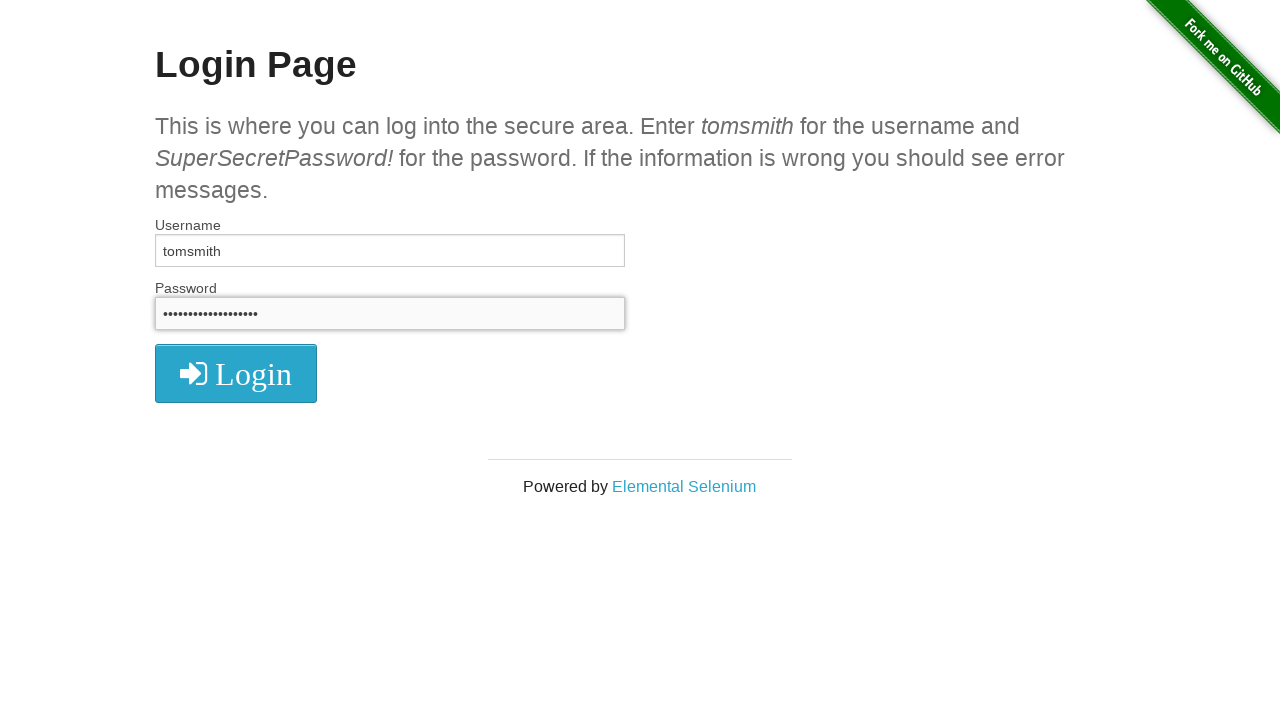

Clicked login button at (236, 373) on .radius
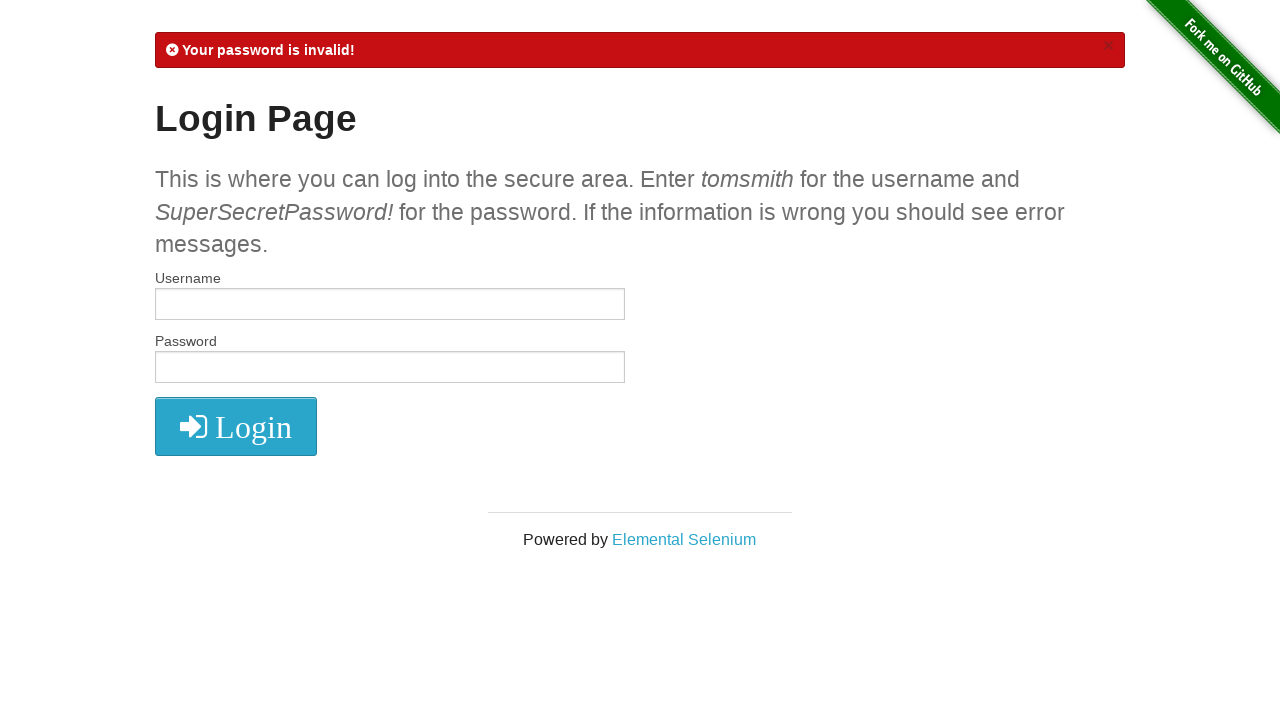

Error message element appeared
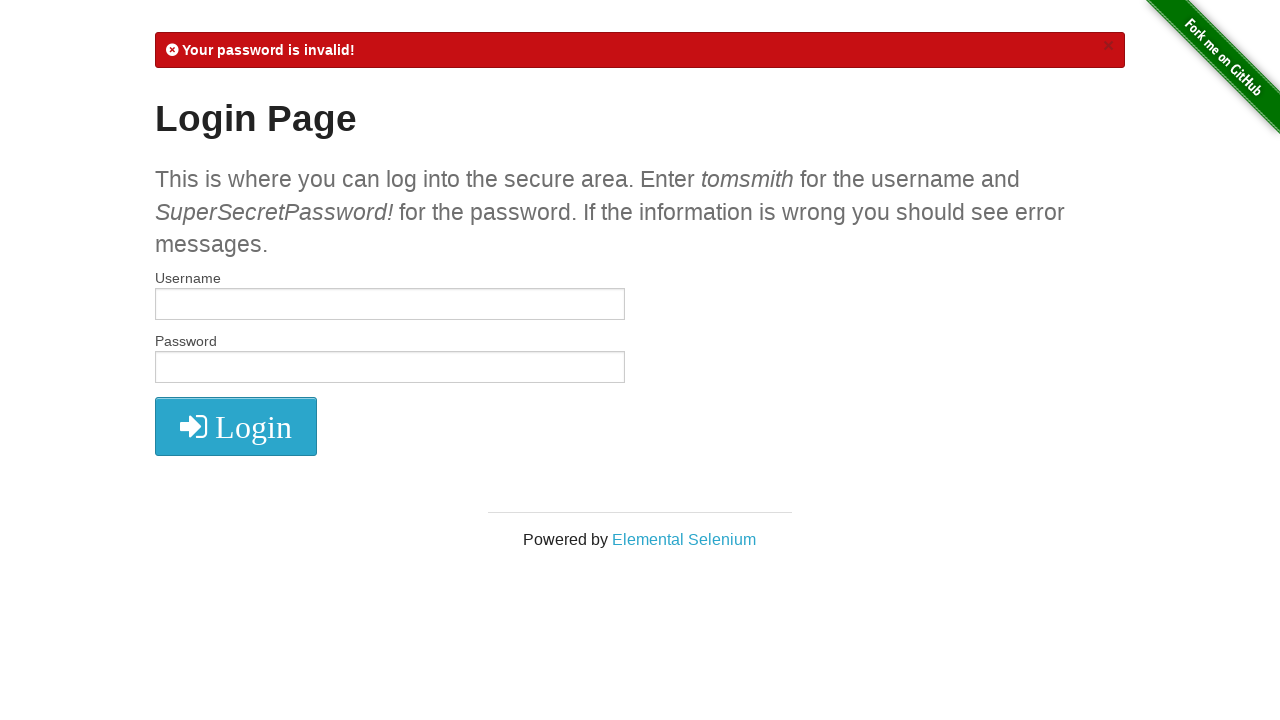

Verified error message contains 'Your password is invalid!'
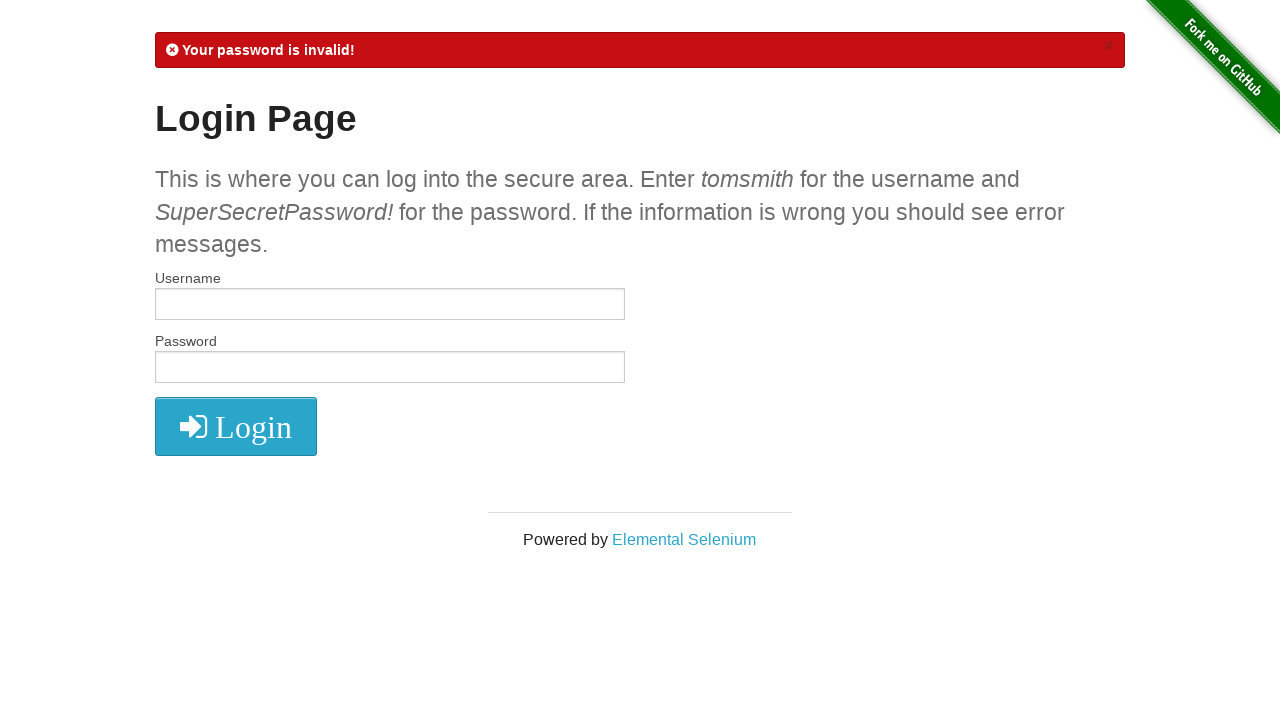

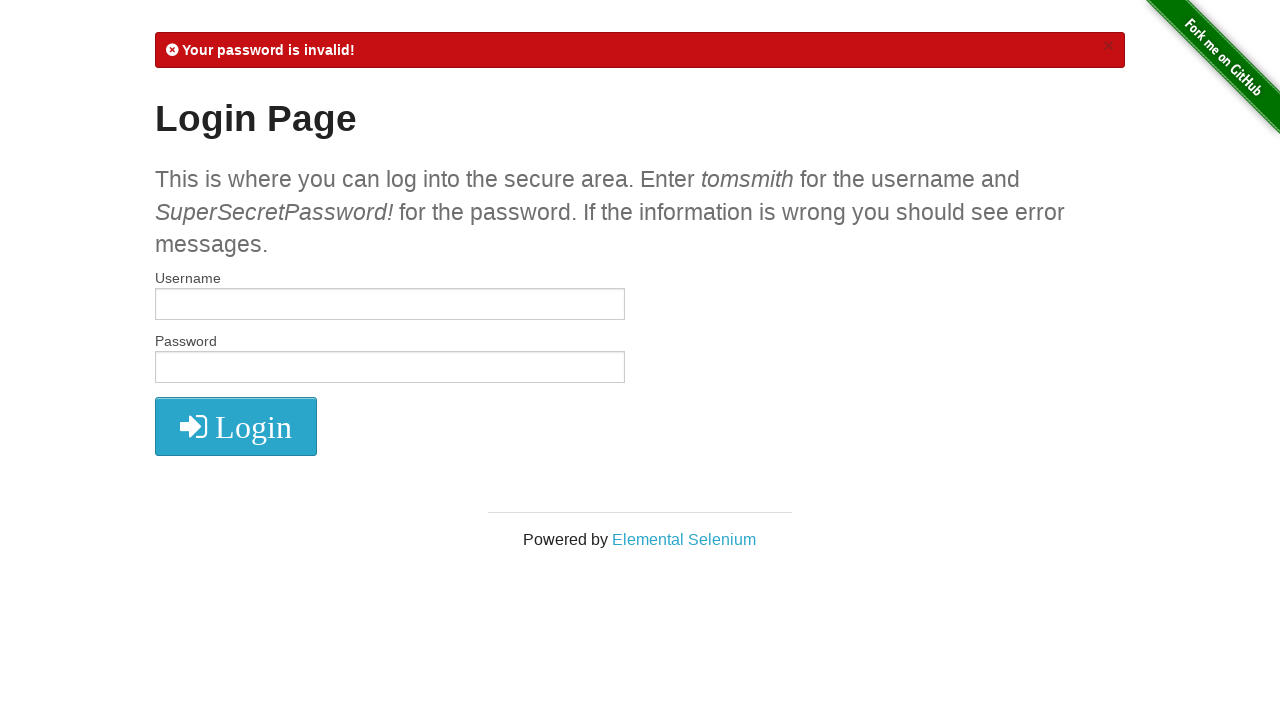